Tests card payment with Mastercard test card (4477) and verifies the order number in the payment result.

Starting URL: https://sandbox.cardpay.com/MI/cardpayment2.html?orderXml=PE9SREVSIFdBTExFVF9JRD0nODI5OScgT1JERVJfTlVNQkVSPSc0NTgyMTEnIEFNT1VOVD0nMjkxLjg2JyBDVVJSRU5DWT0nRVVSJyAgRU1BSUw9J2N1c3RvbWVyQGV4YW1wbGUuY29tJz4KPEFERFJFU1MgQ09VTlRSWT0nVVNBJyBTVEFURT0nTlknIFpJUD0nMTAwMDEnIENJVFk9J05ZJyBTVFJFRVQ9JzY3NyBTVFJFRVQnIFBIT05FPSc4NzY5OTA5MCcgVFlQRT0nQklMTElORycvPgo8L09SREVSPg==&sha512=998150a2b27484b776a1628bfe7505a9cb430f276dfa35b14315c1c8f03381a90490f6608f0dcff789273e05926cd782e1bb941418a9673f43c47595aa7b8b0d

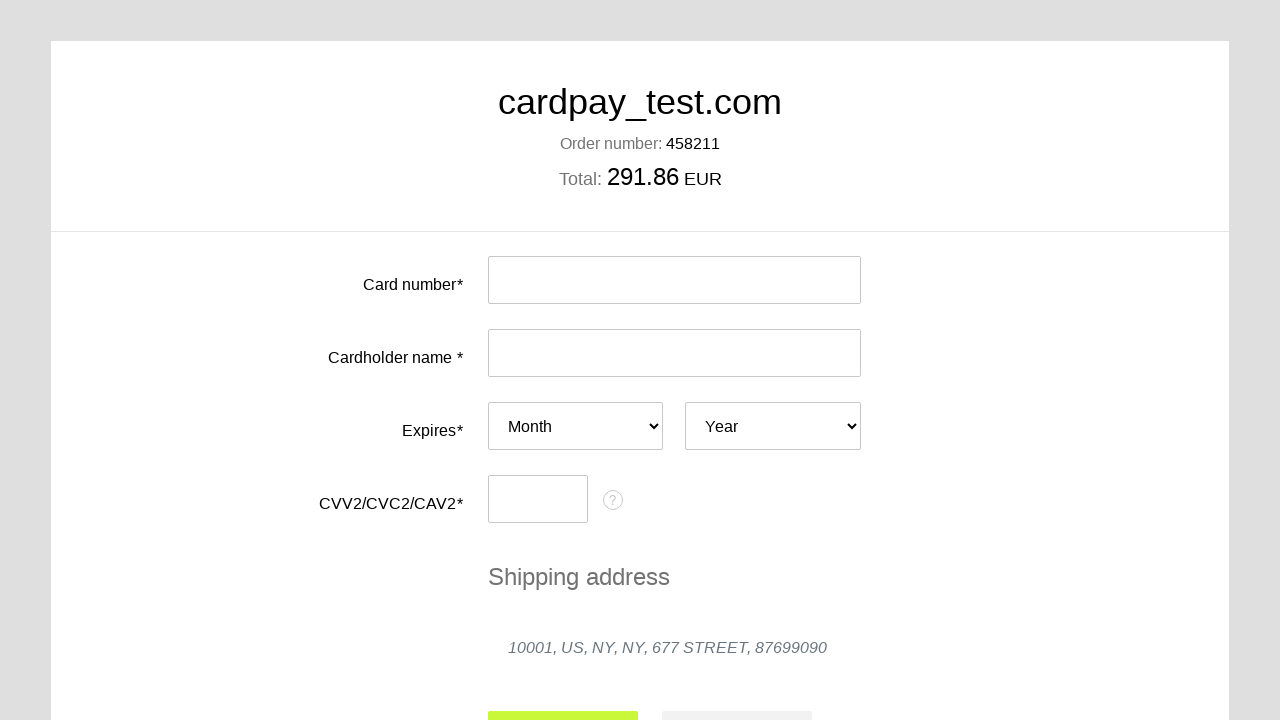

Clicked card number input field at (674, 280) on #input-card-number
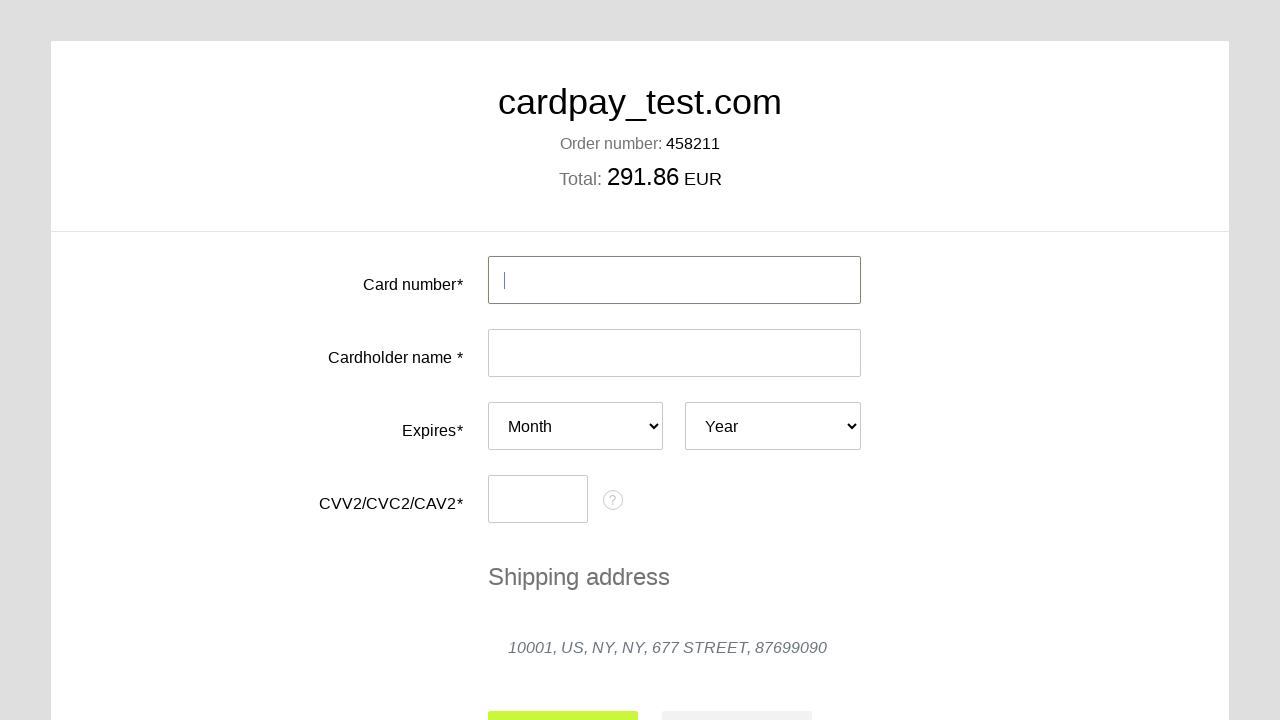

Filled card number field with Mastercard test card 5555 5555 5555 4477 on #input-card-number
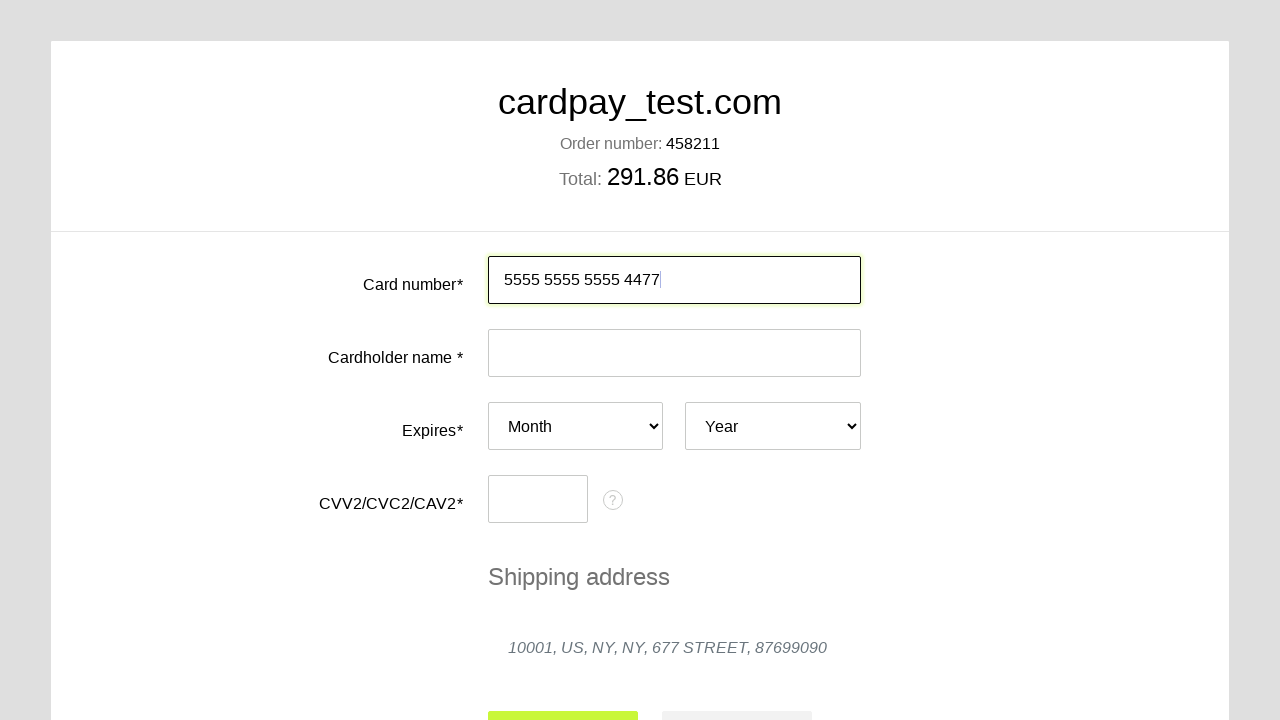

Clicked card holder name input field at (674, 353) on #input-card-holder
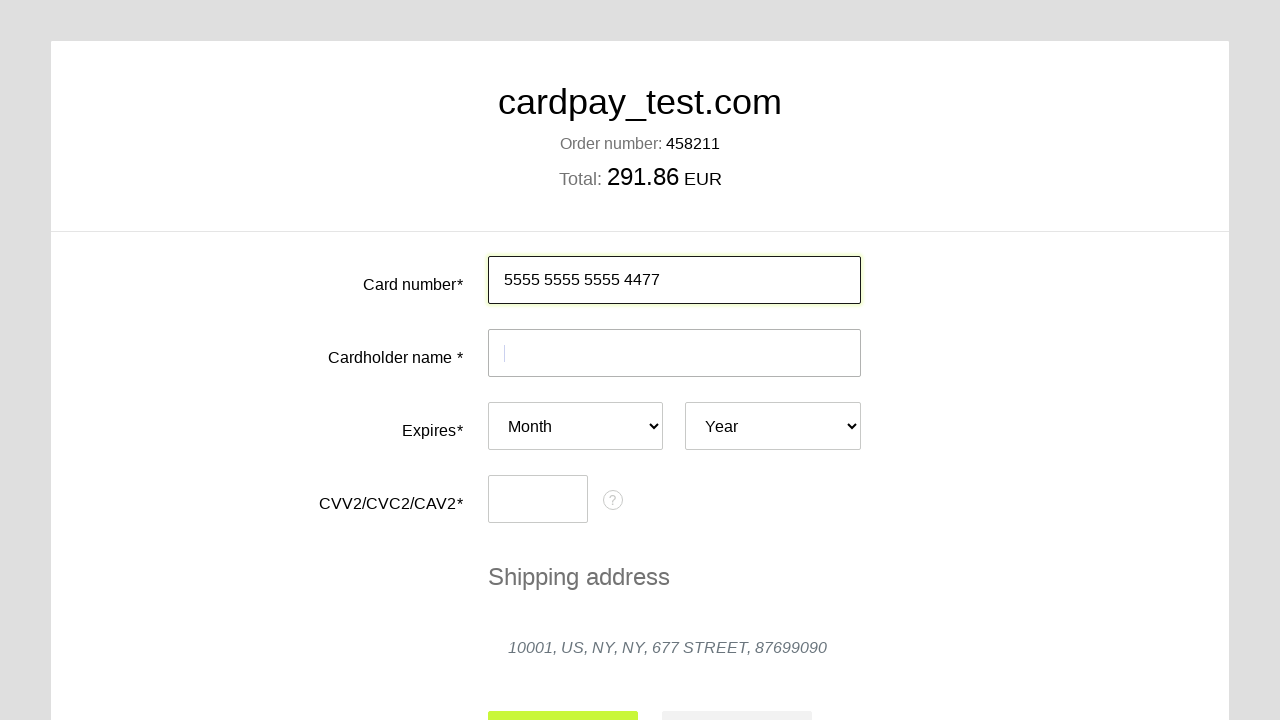

Filled card holder name with 'TATIANA  SH' on #input-card-holder
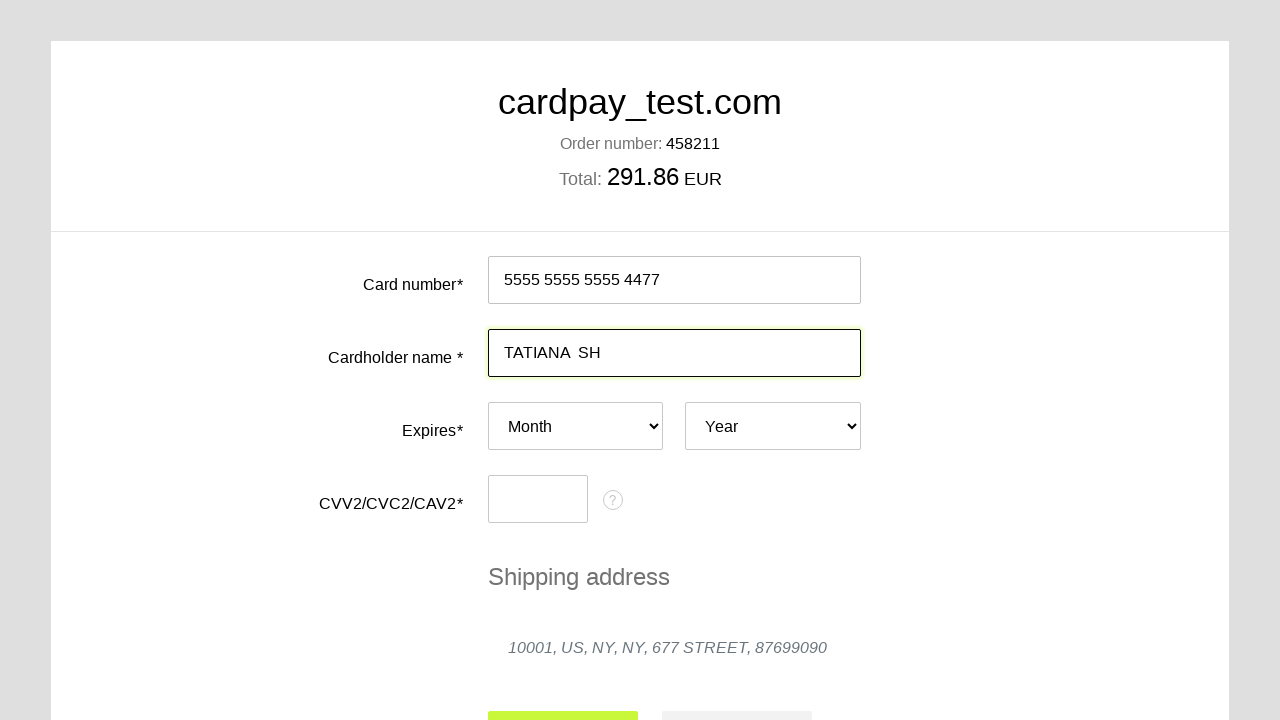

Clicked expiration month dropdown at (576, 426) on #card-expires-month
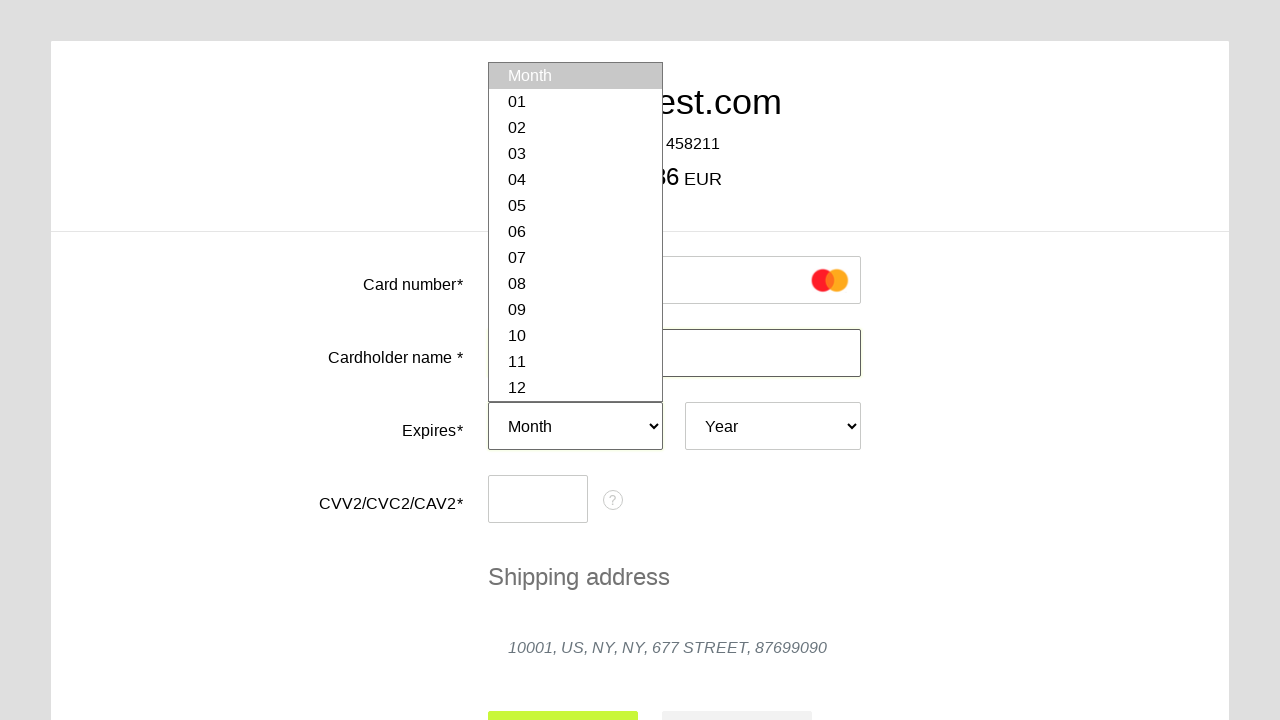

Selected expiration month '04' on #card-expires-month
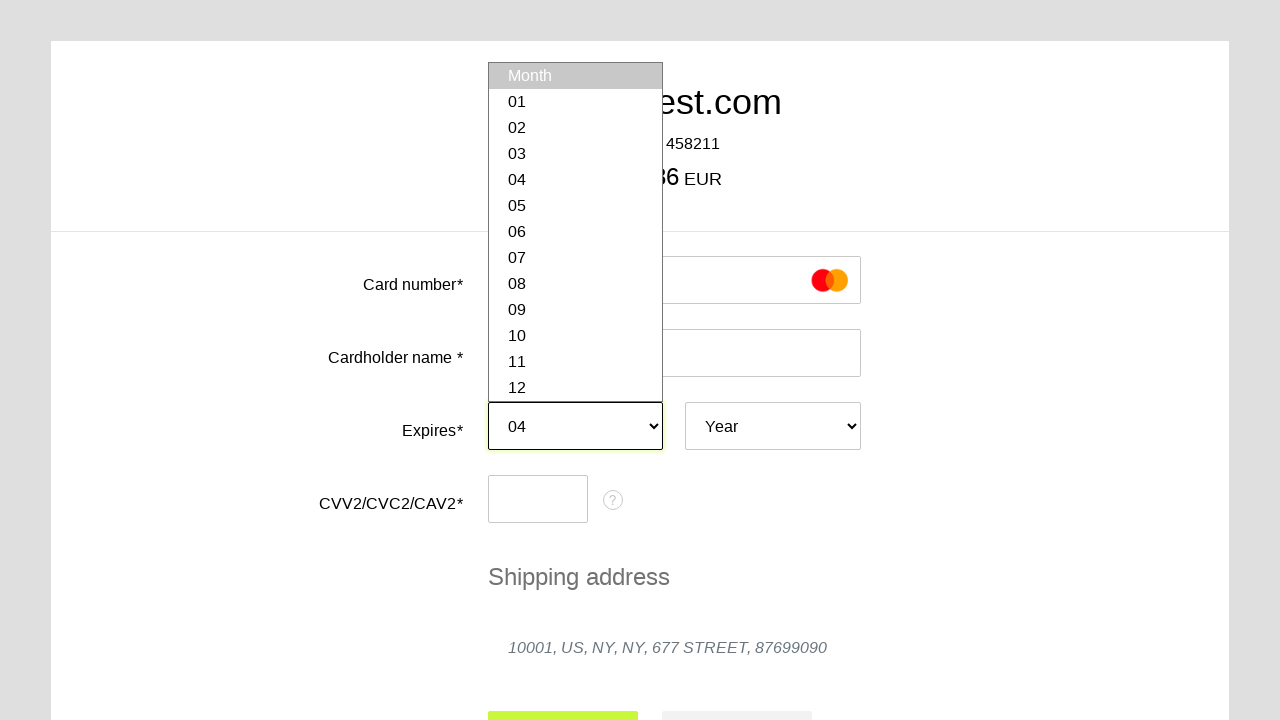

Clicked expiration year dropdown at (773, 426) on #card-expires-year
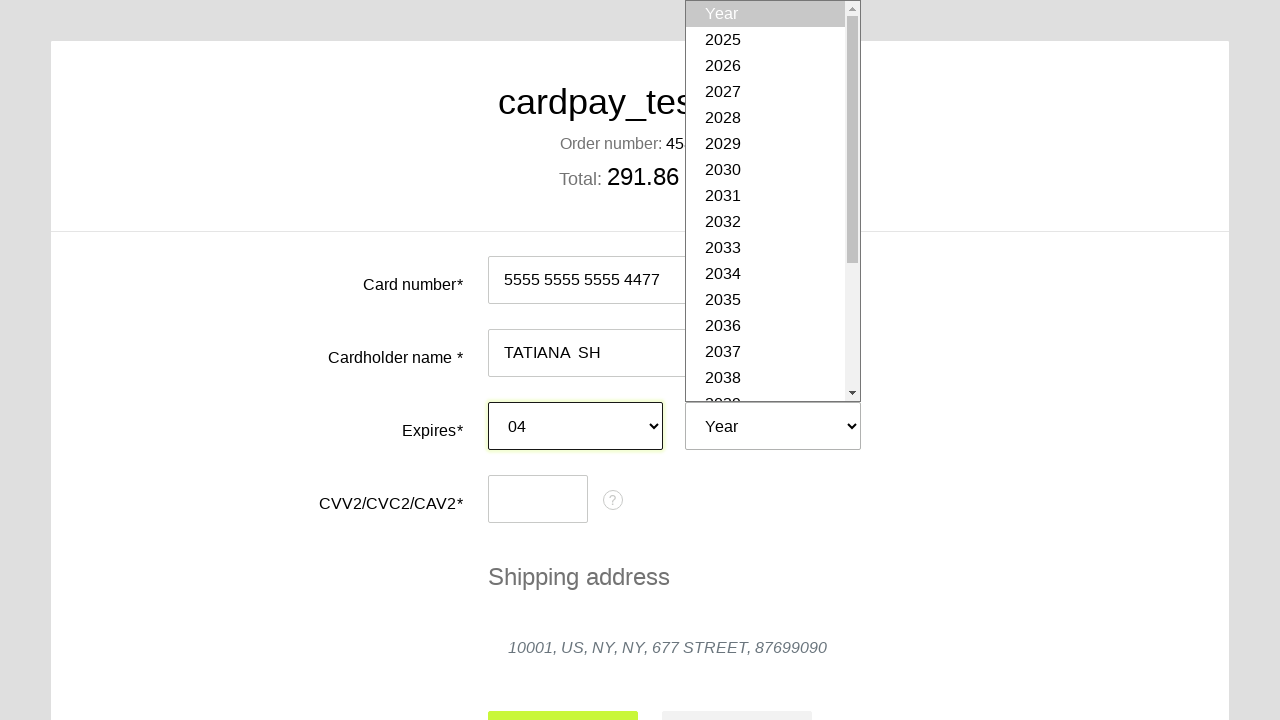

Selected expiration year '2033' on #card-expires-year
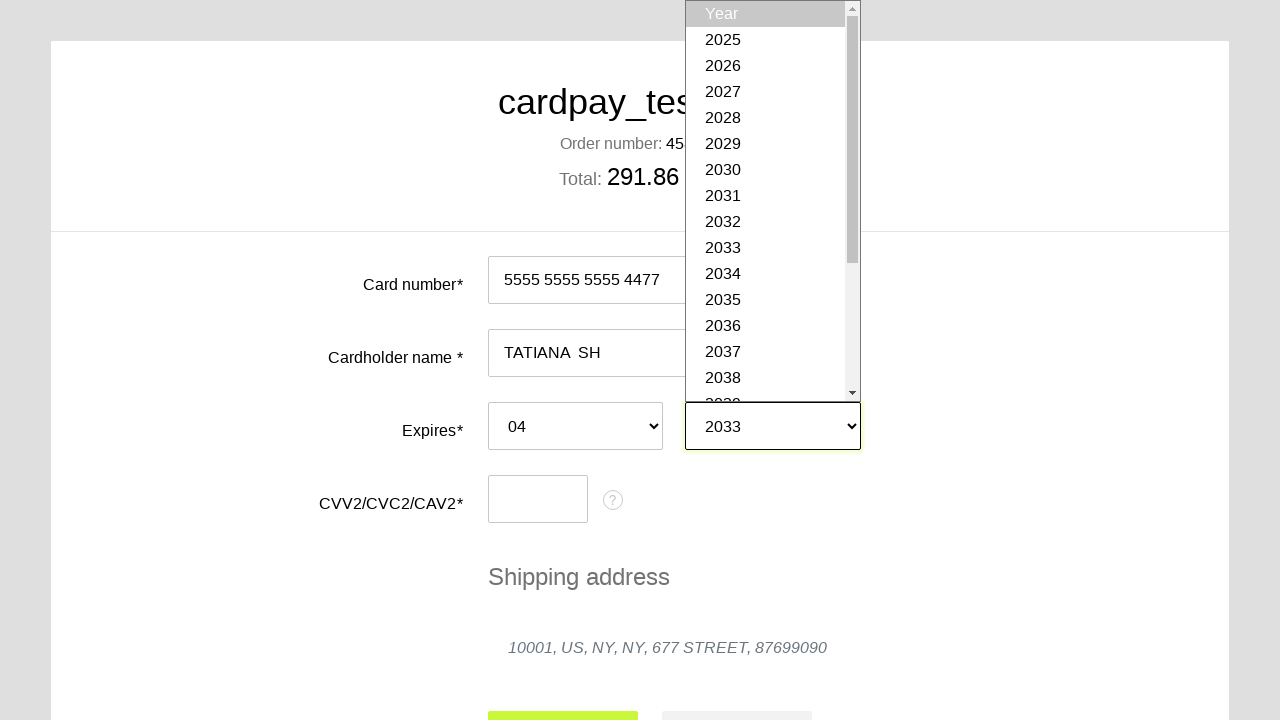

Clicked CVC code input field at (538, 499) on #input-card-cvc
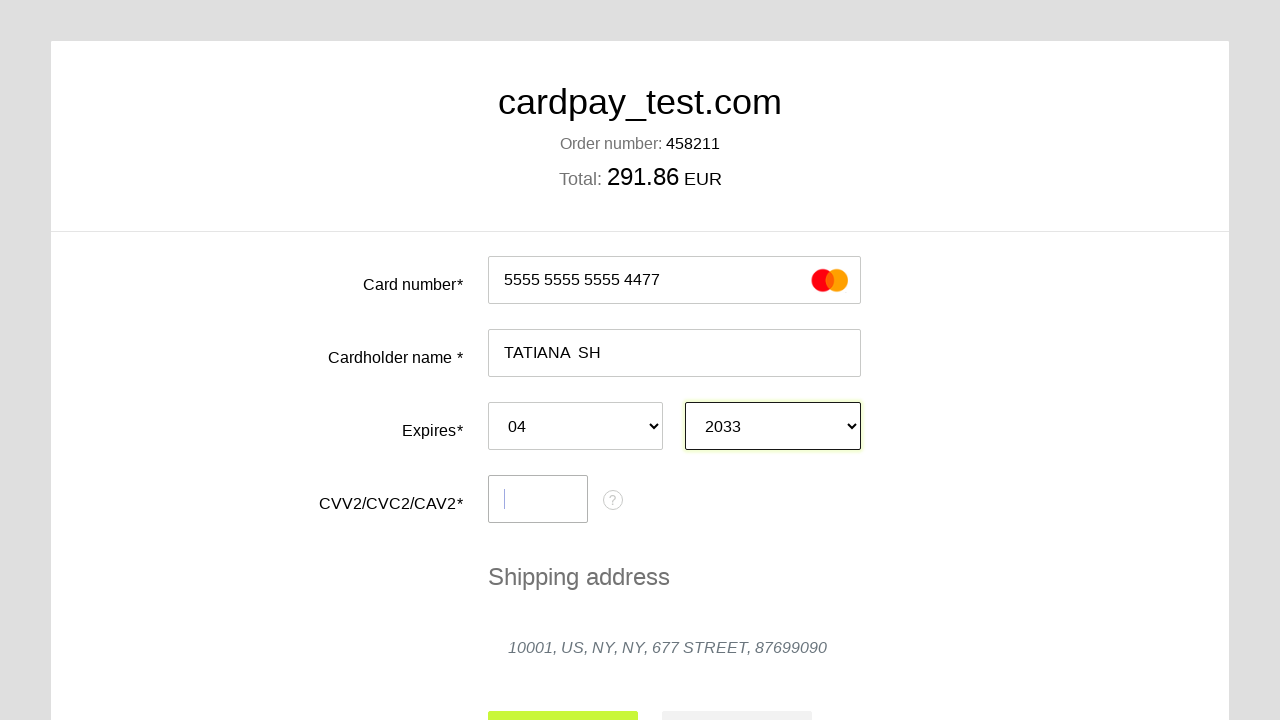

Filled CVC code with '111' on #input-card-cvc
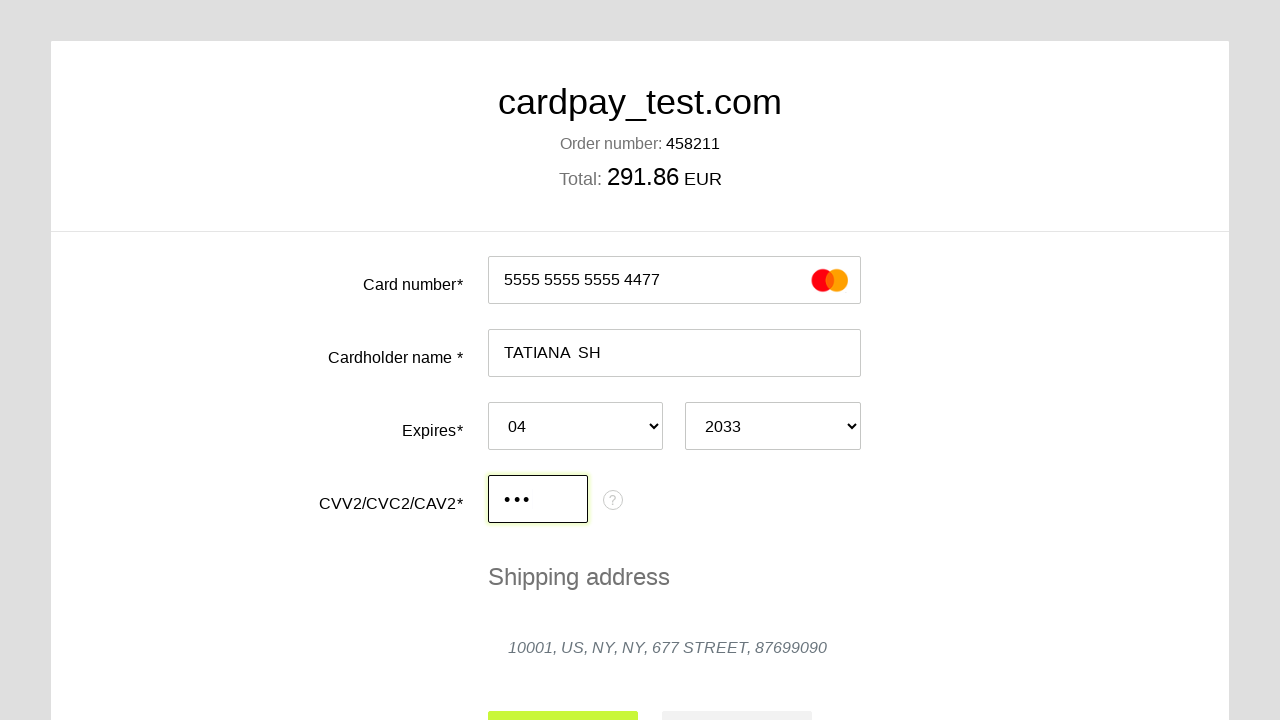

Clicked submit button to process payment at (563, 696) on #action-submit
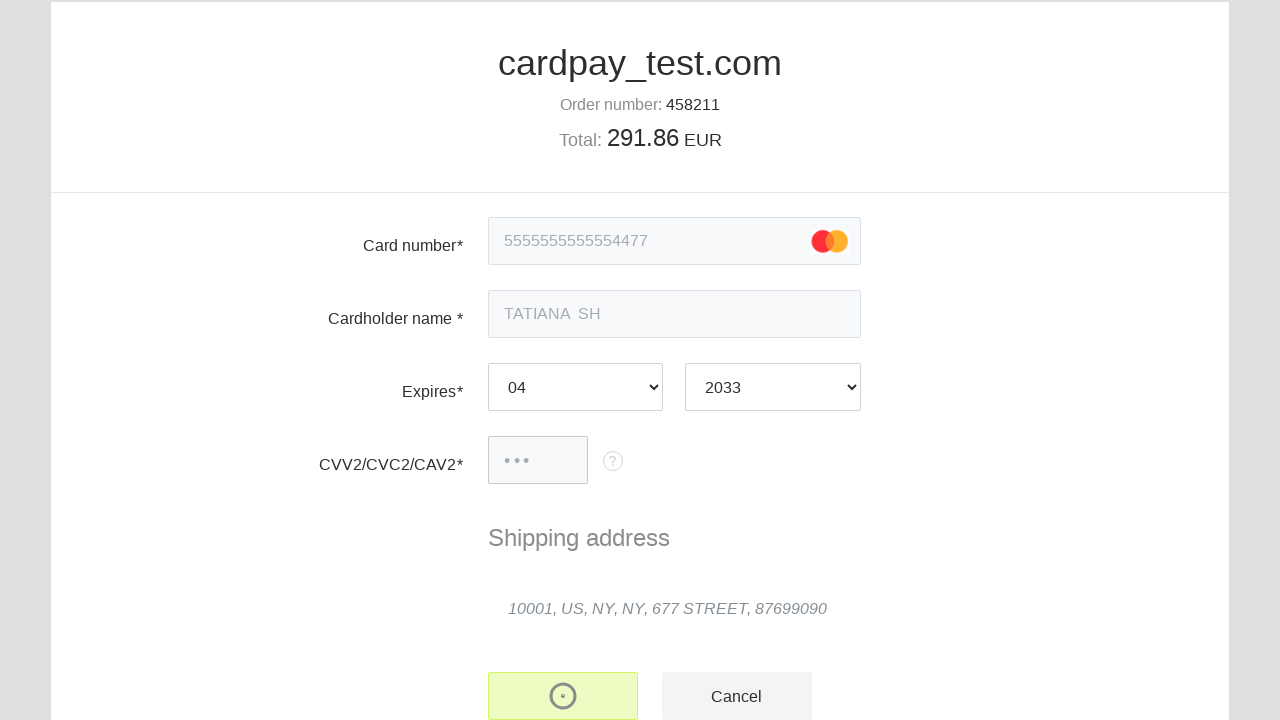

Payment result page loaded and order number element appeared
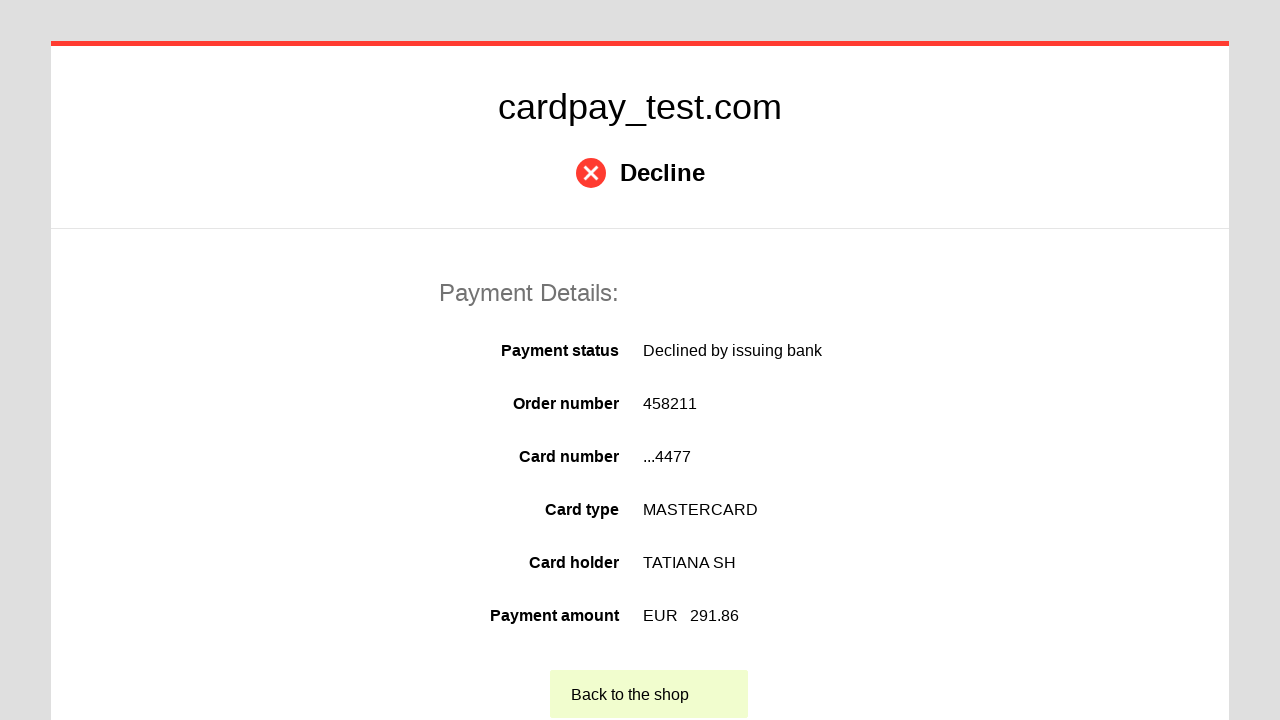

Clicked order number element to verify payment result at (897, 404) on xpath=//div[@id='payment-item-ordernumber']/div[2]
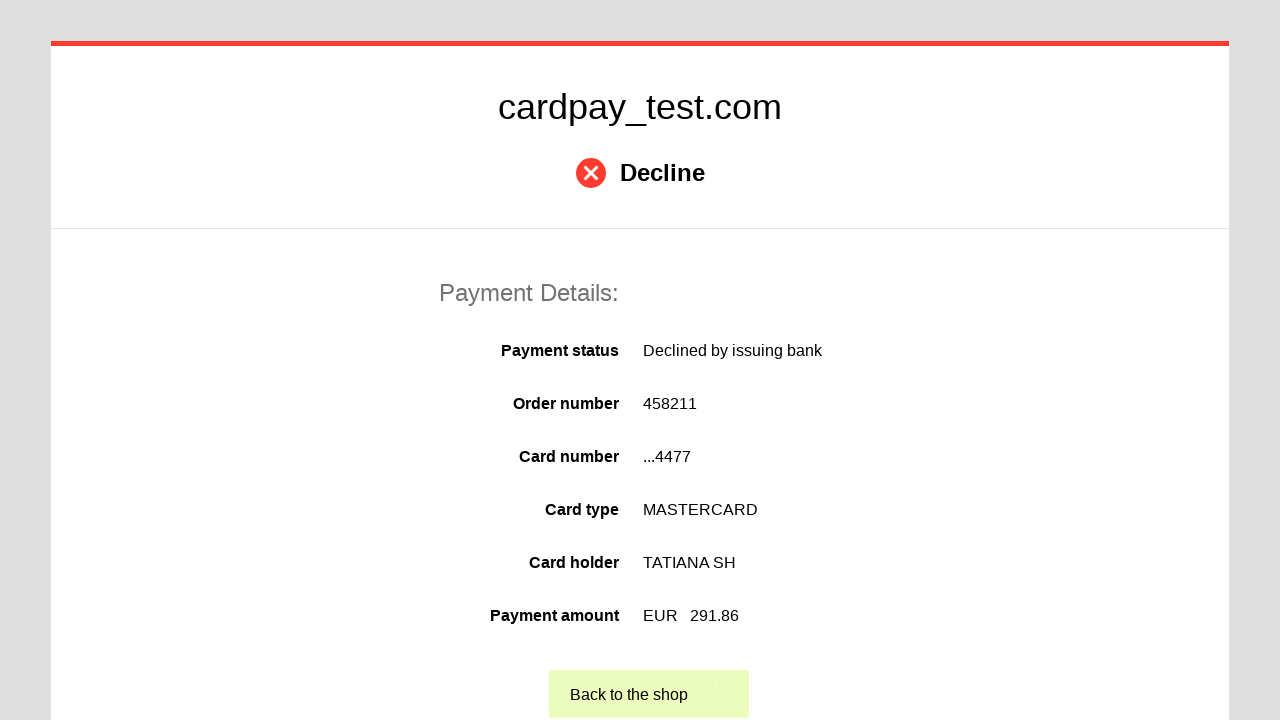

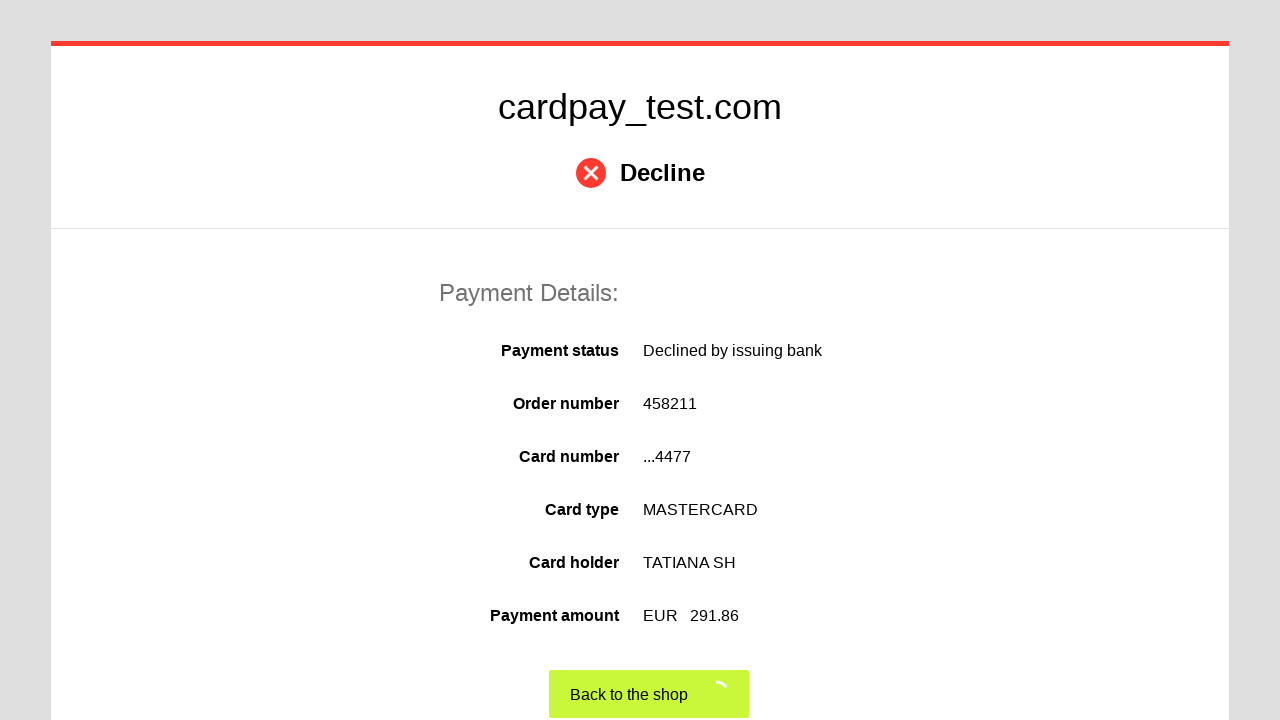